Navigates to the Rifle Slings page and tests the sort functionality by selecting a sort option from the dropdown

Starting URL: https://www.glendale.com

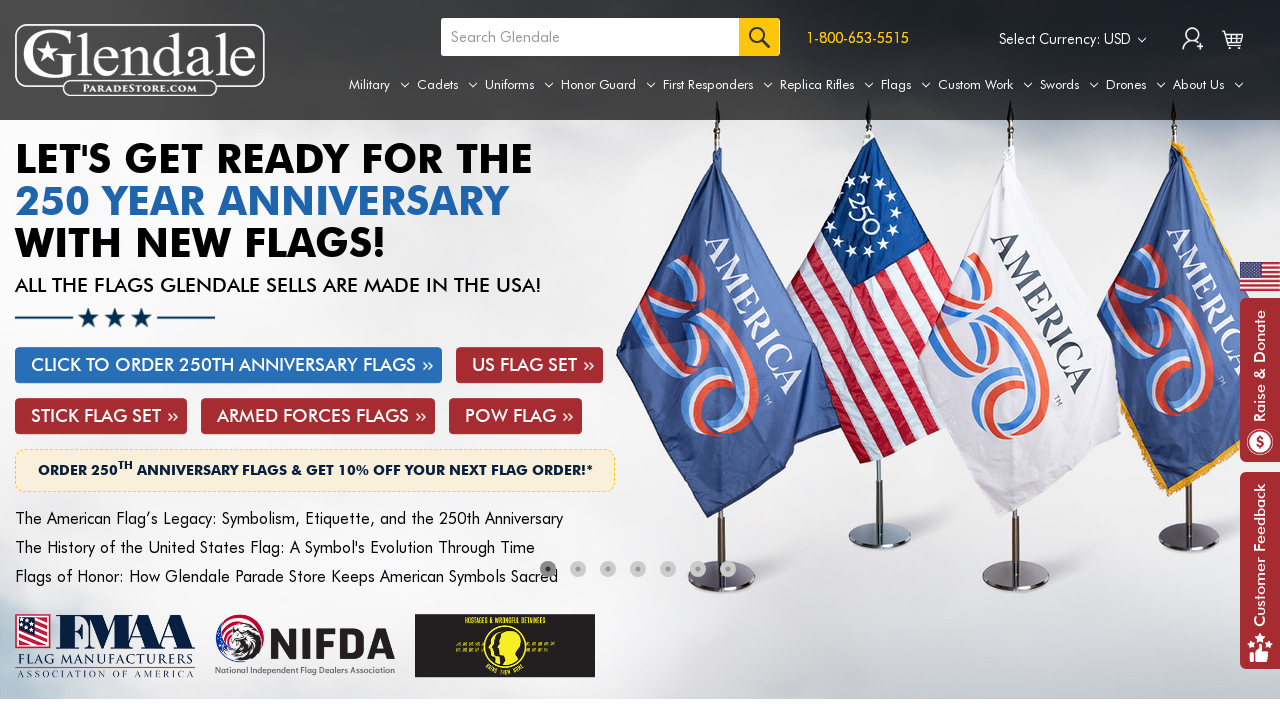

Hovered over Replica Rifles tab to open dropdown menu at (827, 85) on a[aria-label='Replica Rifles']
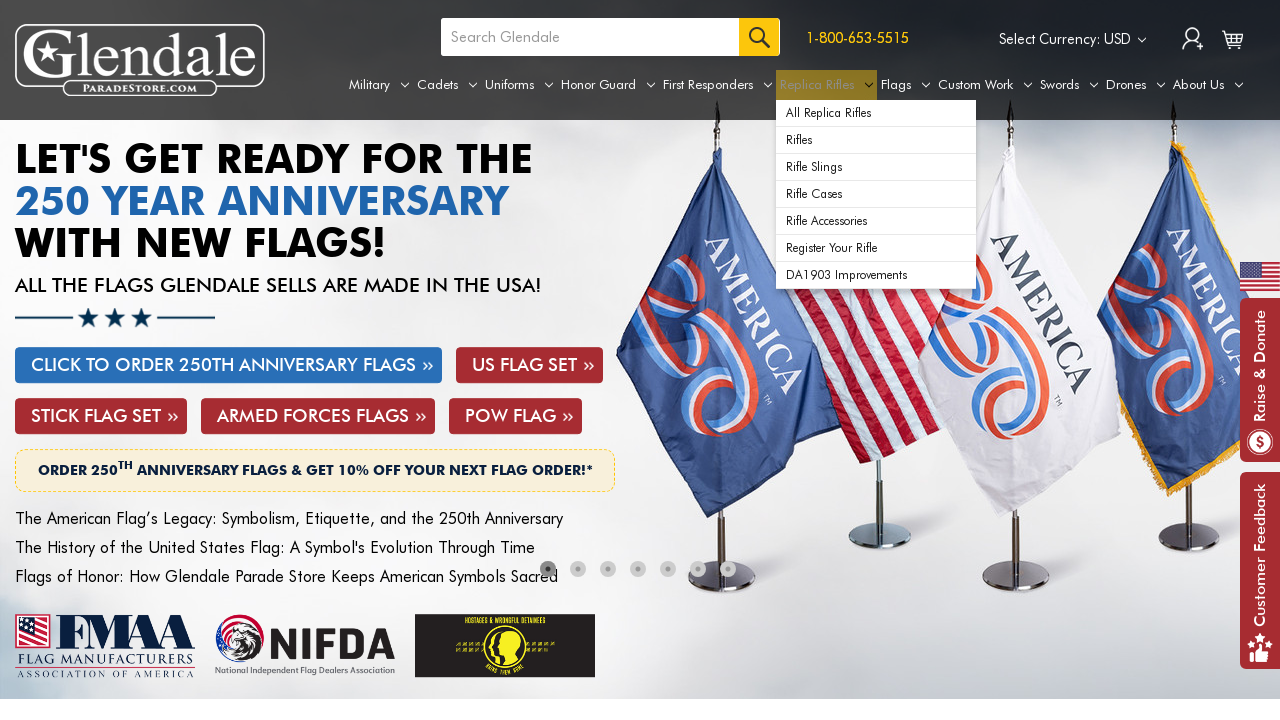

Clicked on Rifle Slings option from dropdown menu at (876, 167) on div#navPages-49 ul.navPage-subMenu-list li.navPage-subMenu-item a.navPage-subMen
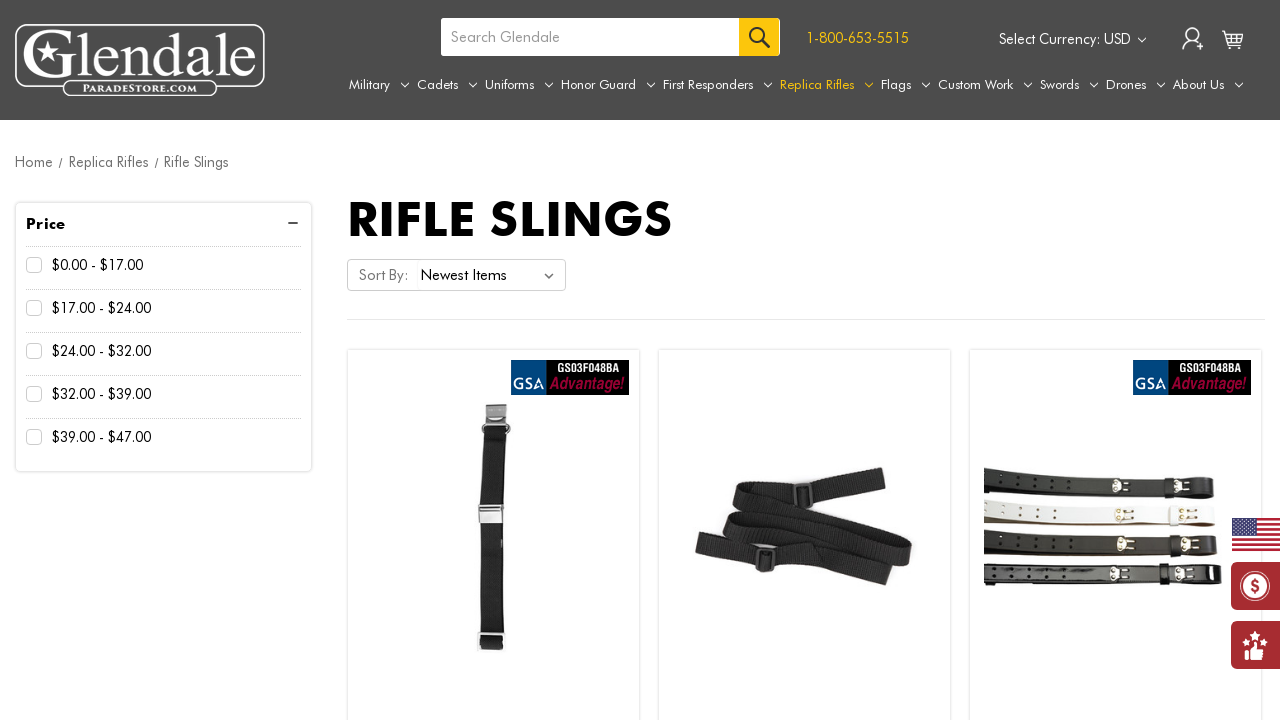

Sort dropdown selector loaded and is ready
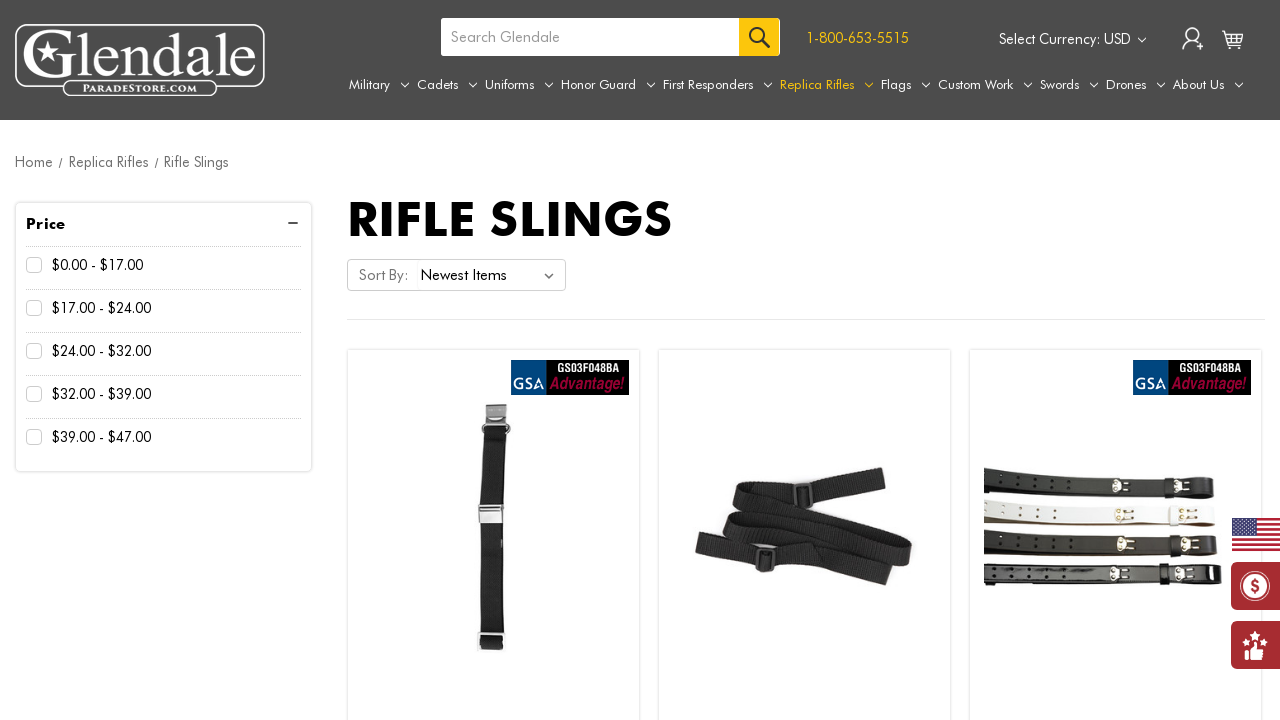

Clicked on sort dropdown to open options at (491, 275) on #sort
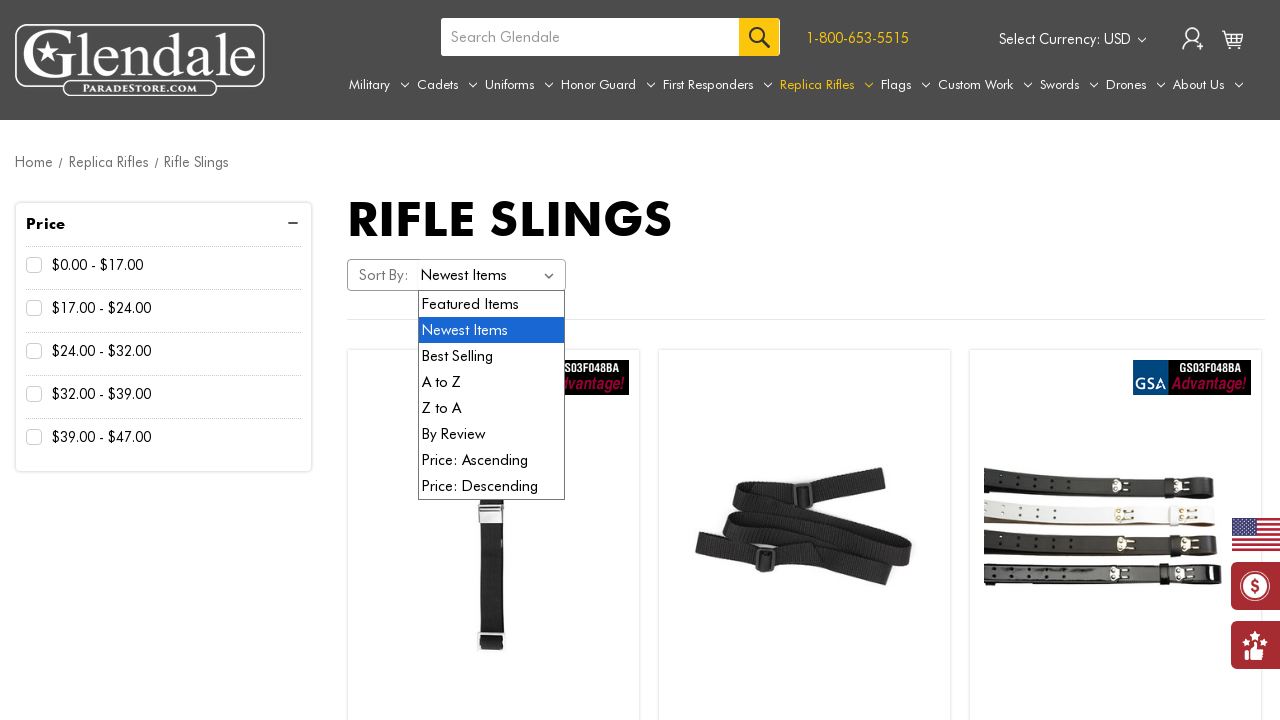

Selected 4th sort option (A to Z) from dropdown on #sort
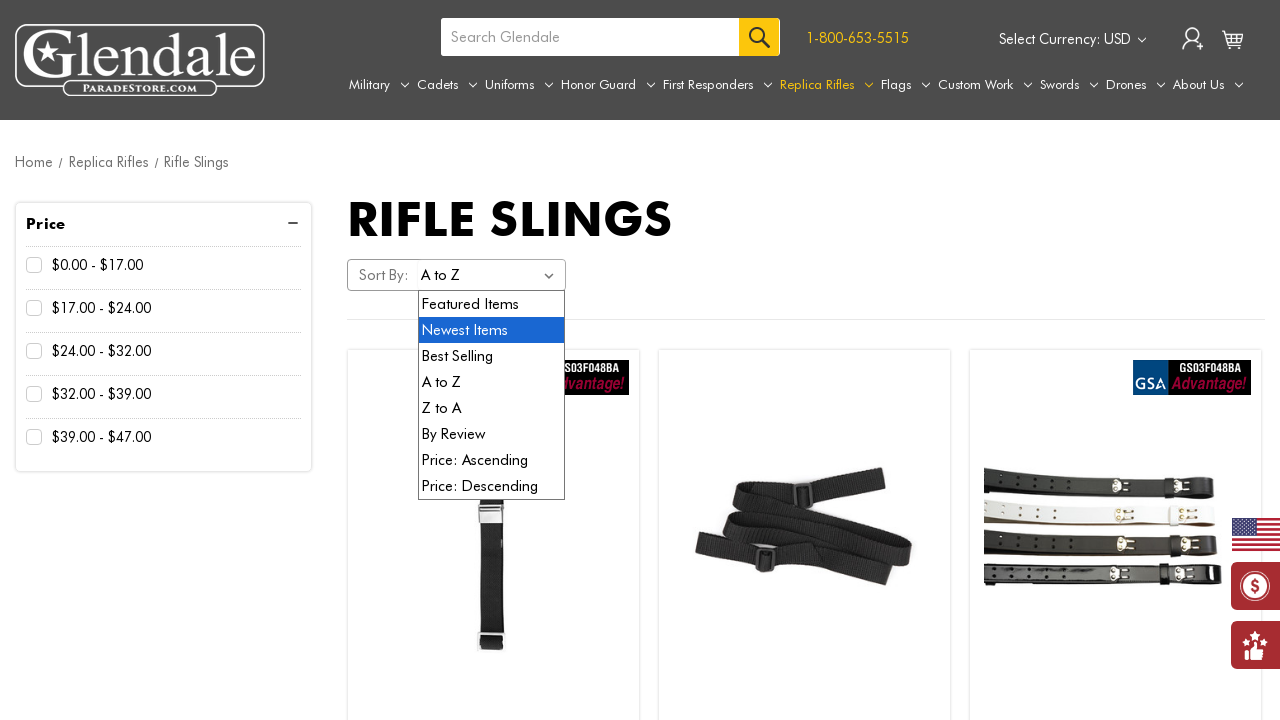

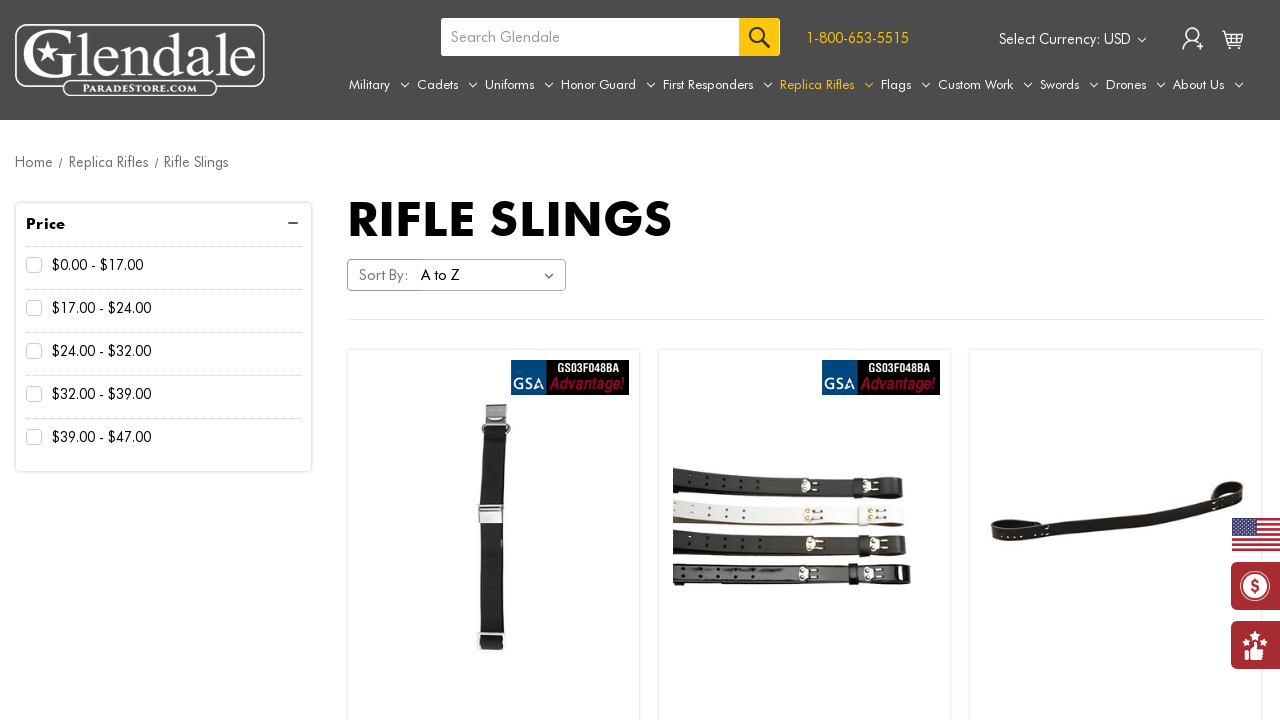